Tests JavaScript prompt alert functionality by clicking a button to trigger a prompt popup and accepting it

Starting URL: https://demoqa.com/alerts

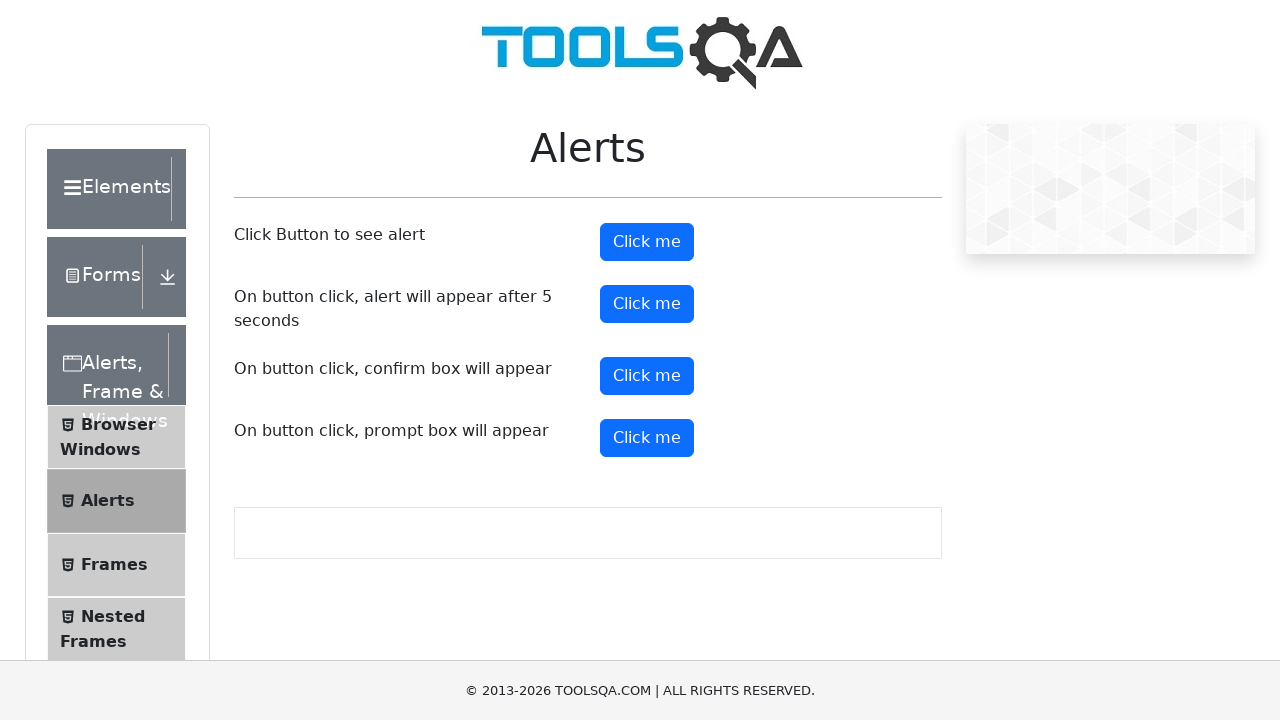

Set up dialog handler to accept prompts
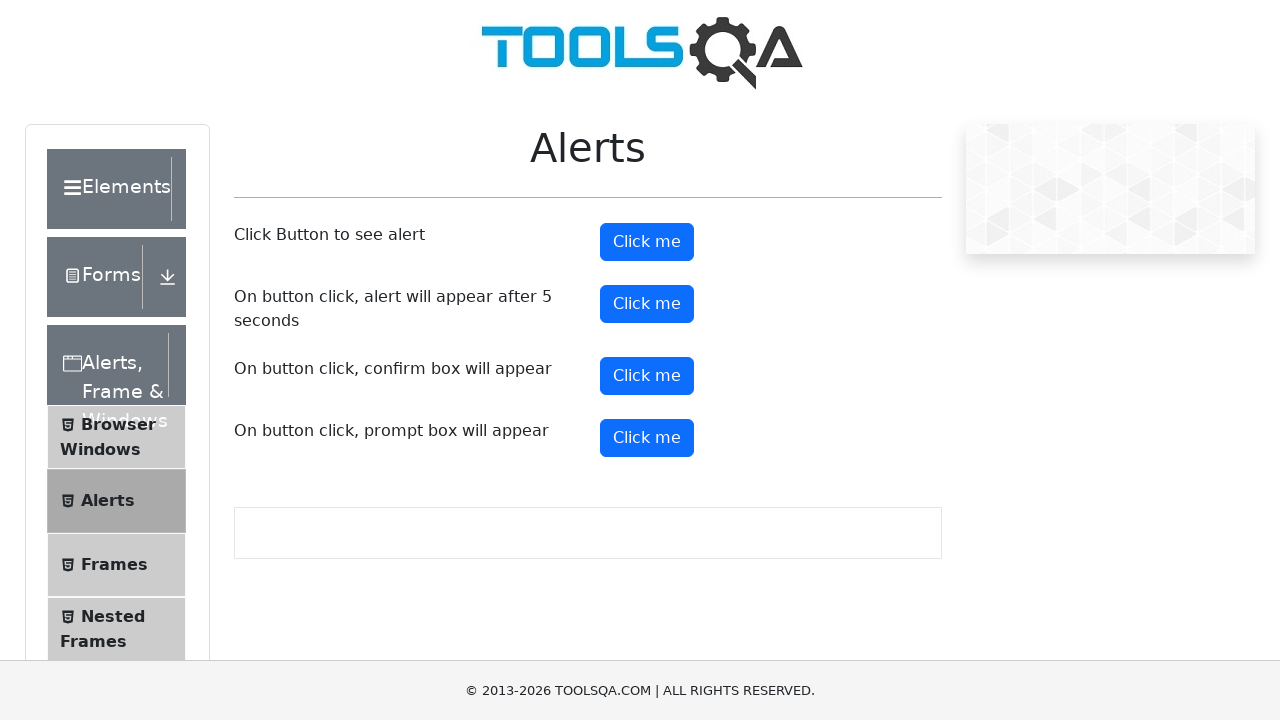

Clicked prompt button to trigger JavaScript prompt popup at (647, 438) on button#promtButton
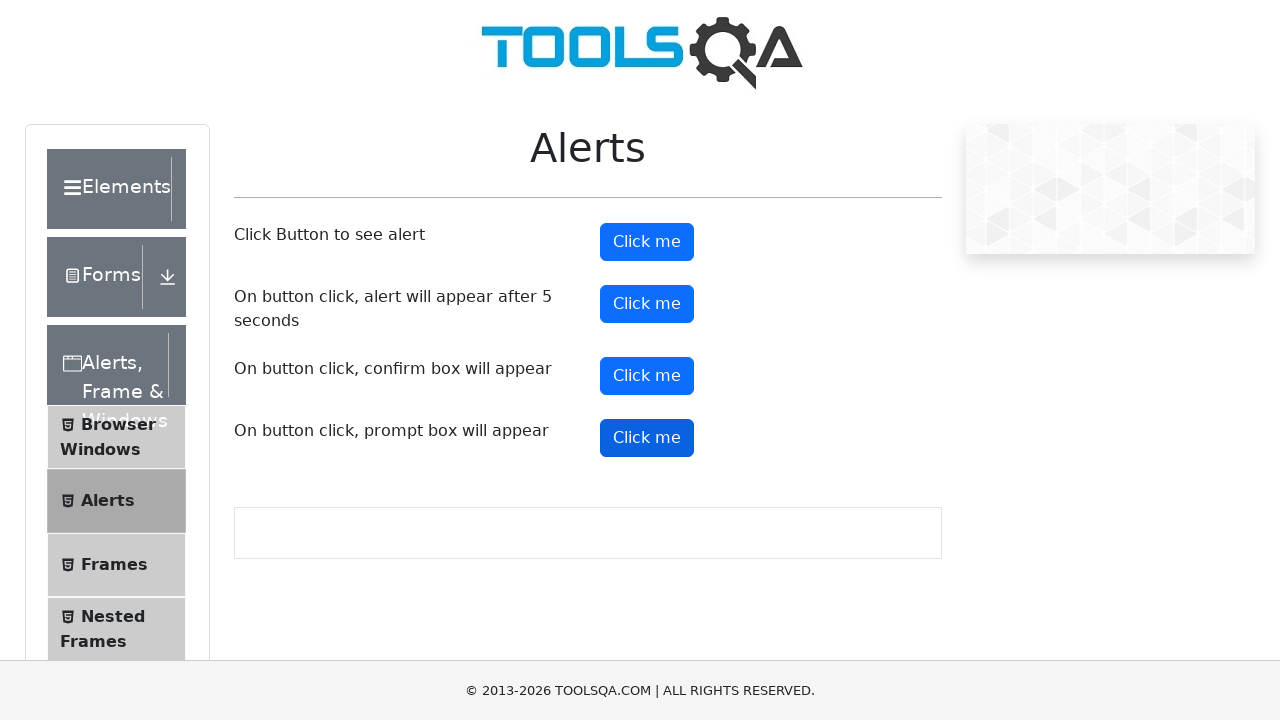

Waited for prompt dialog interaction to complete
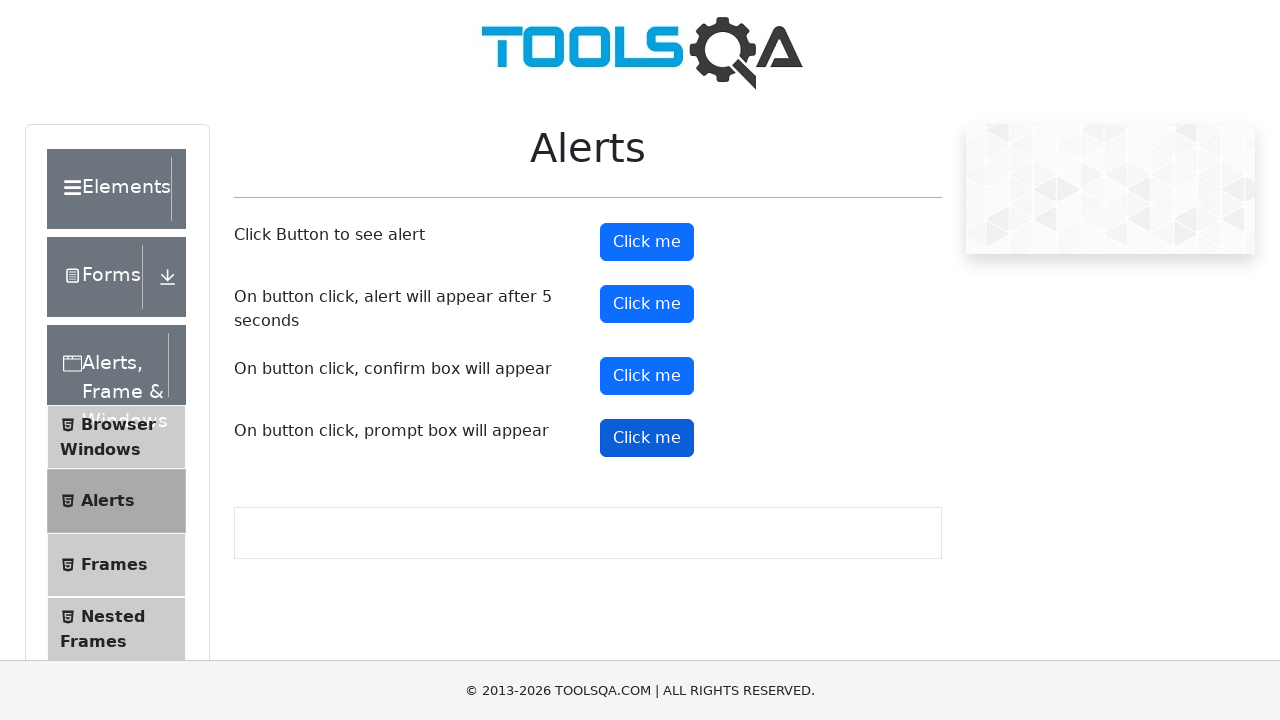

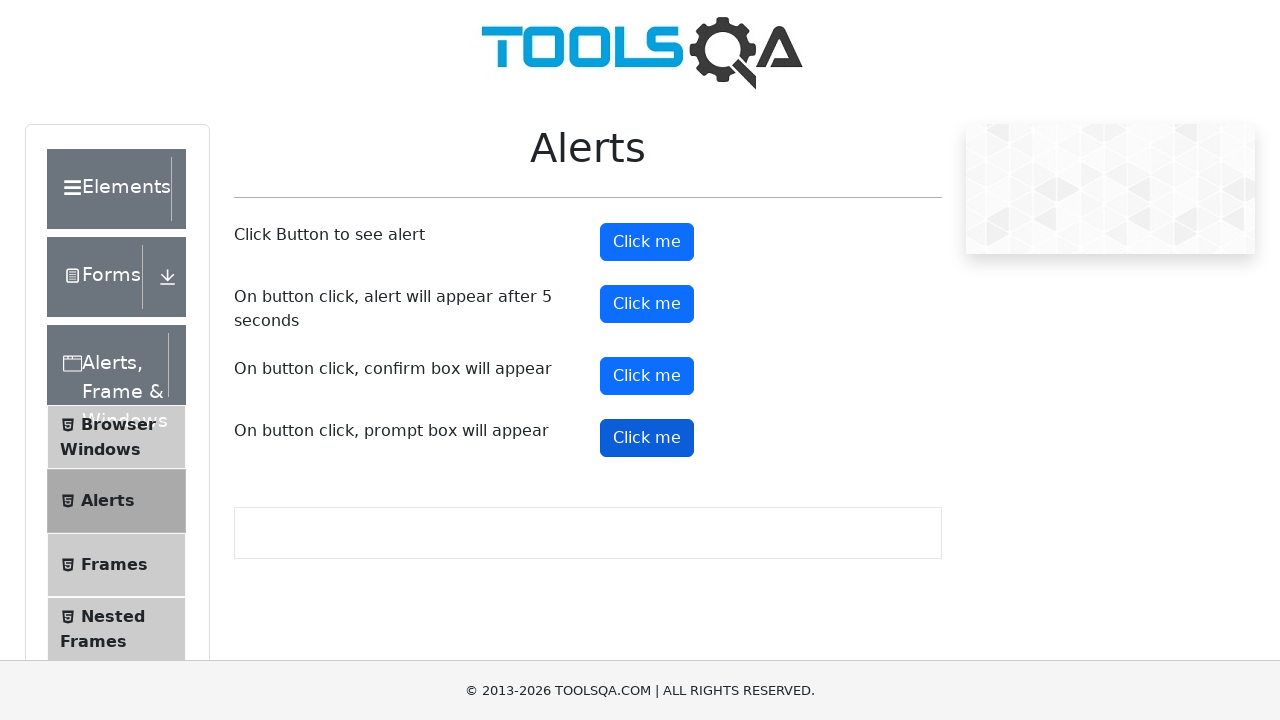